Navigates to nakov.com and clicks on the about page image link to open the about page

Starting URL: https://nakov.com/

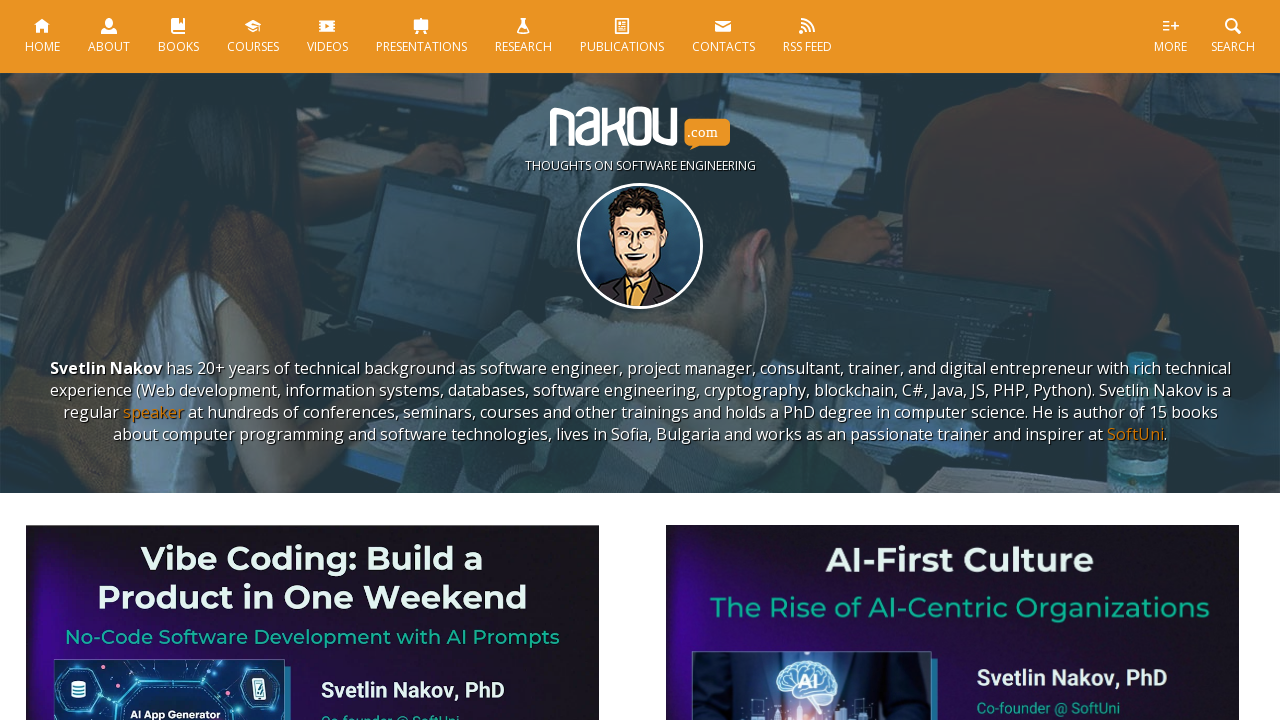

Clicked on the about author image link at (640, 246) on body > section > div.about-author > div > a > img
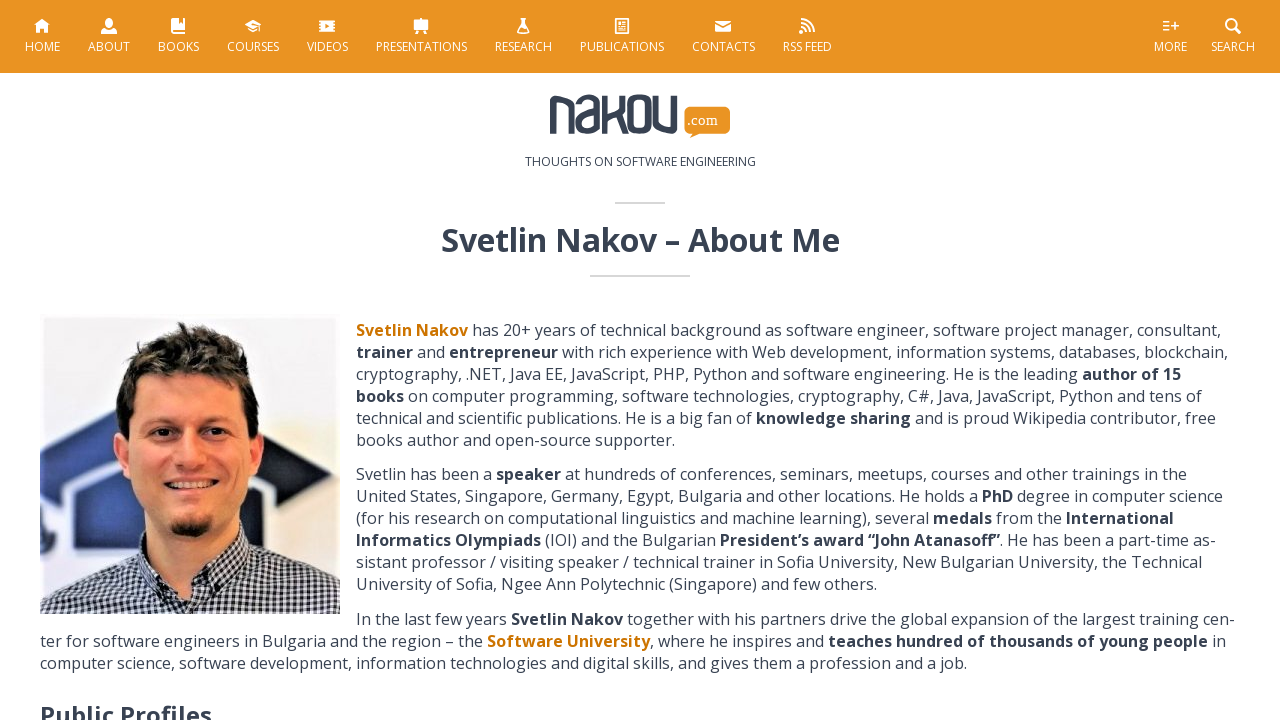

Verified navigation to about page at https://nakov.com/about/
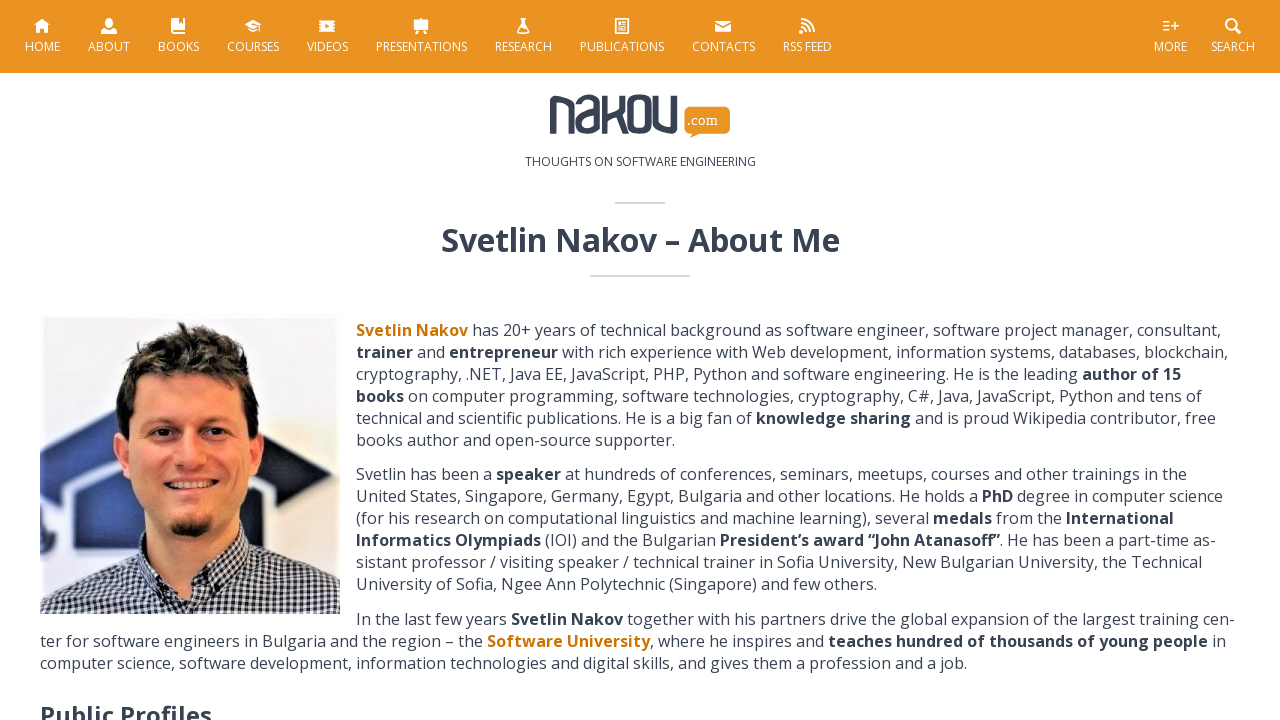

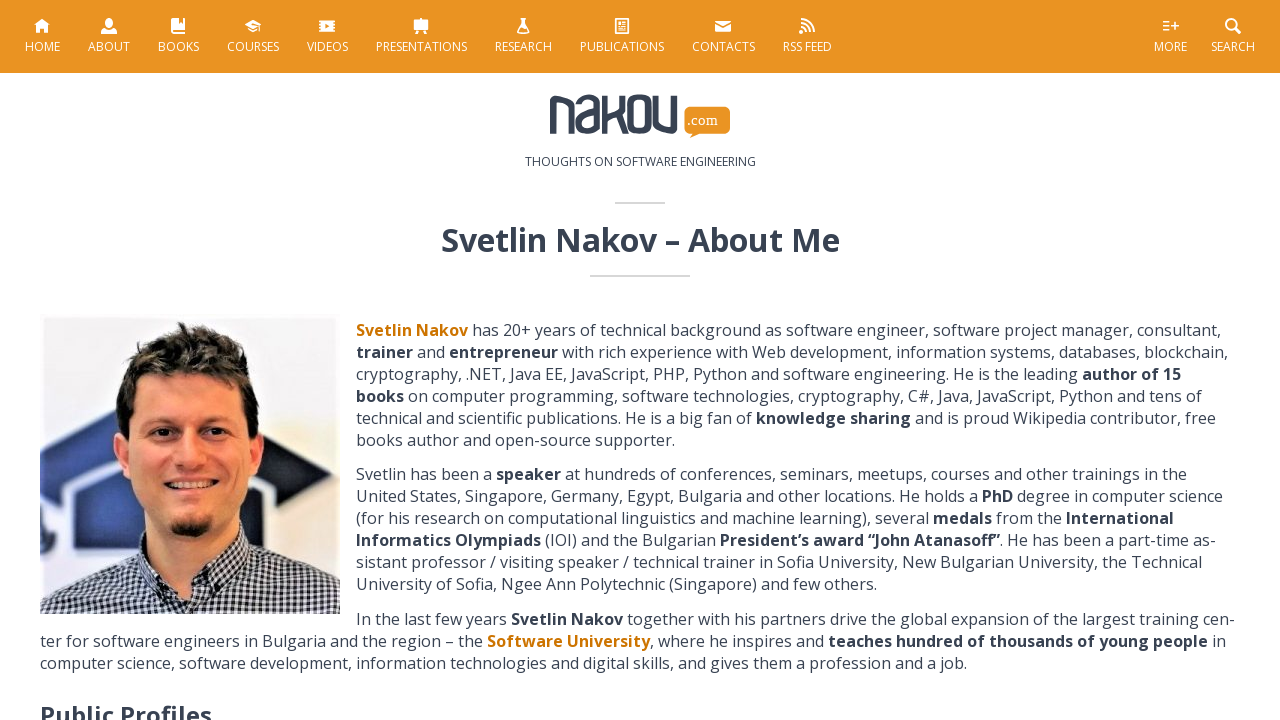